Tests tooltip functionality on the "Contrary" link text by navigating to the Tool Tips page, hovering over the link, and validating the tooltip appears.

Starting URL: https://demoqa.com

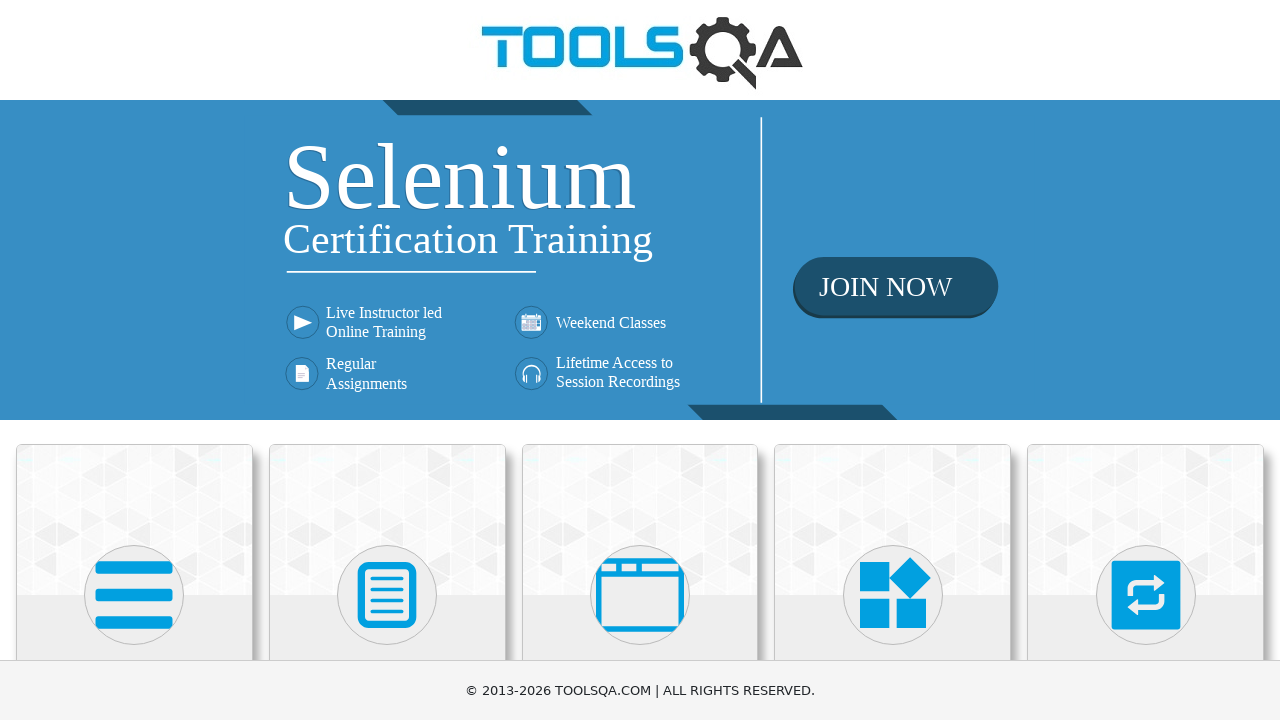

Clicked on Widgets section at (893, 360) on .card-body >> internal:text="Widgets"i
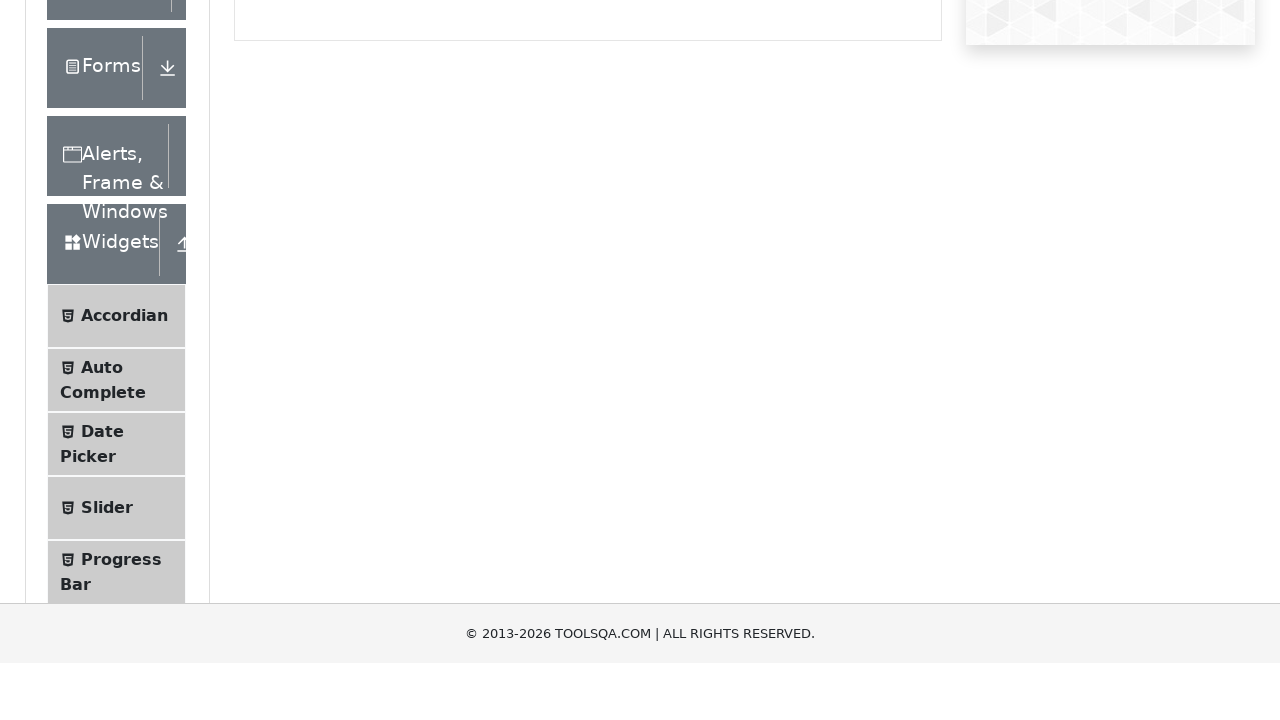

Clicked on Tool Tips section at (120, 361) on .text >> internal:text="Tool Tips"i
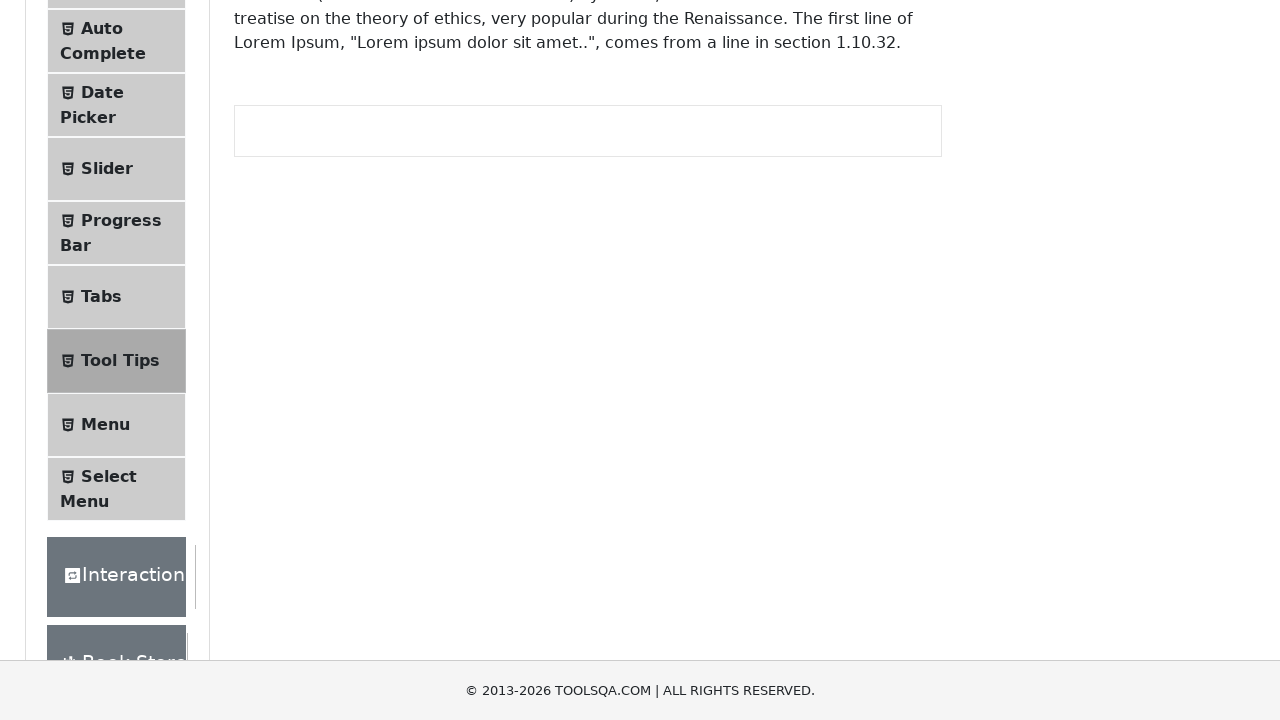

Tool Tips page loaded - text-center selector found
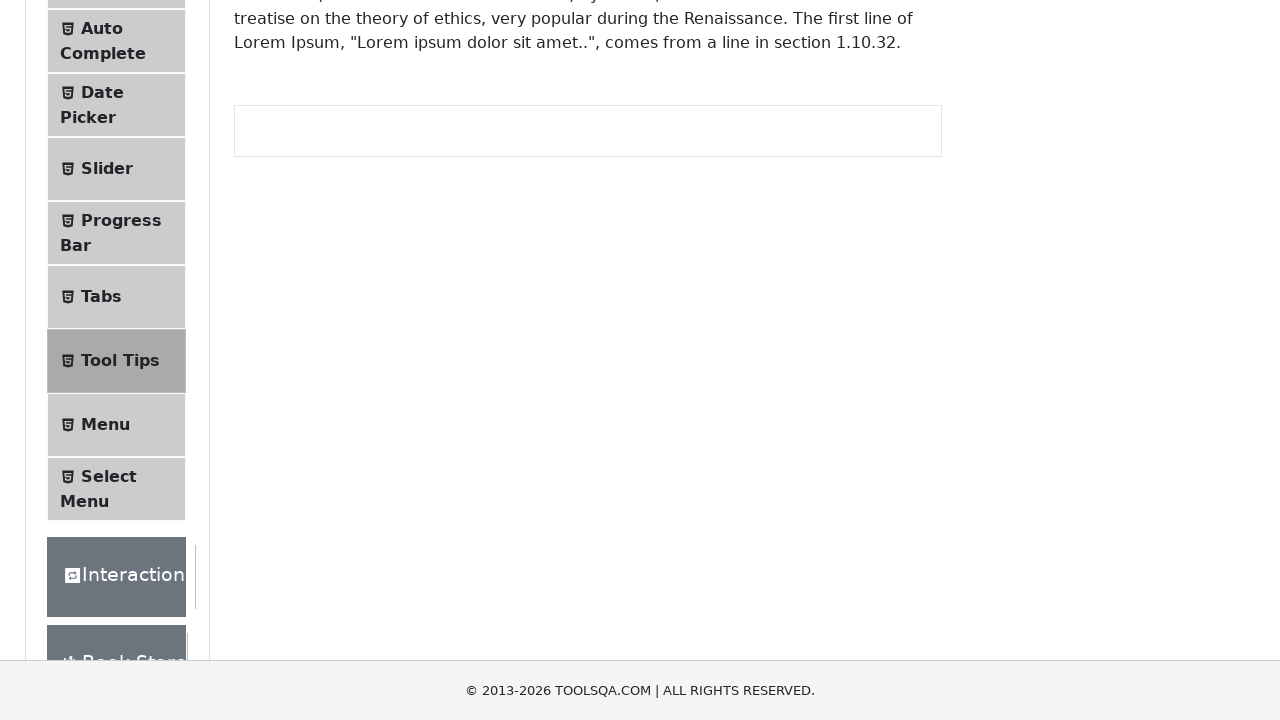

Verified URL contains 'tool-tips'
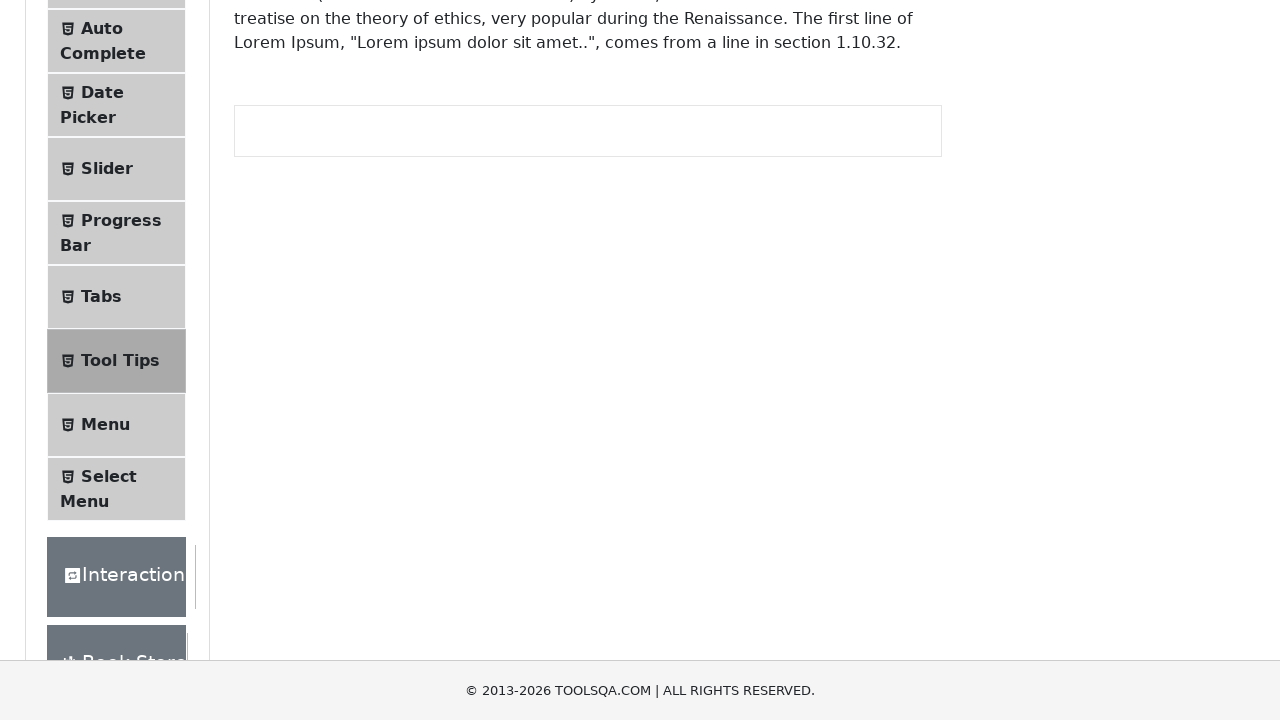

Hovered over the Contrary link at (269, 360) on #texToolTopContainer a >> nth=0
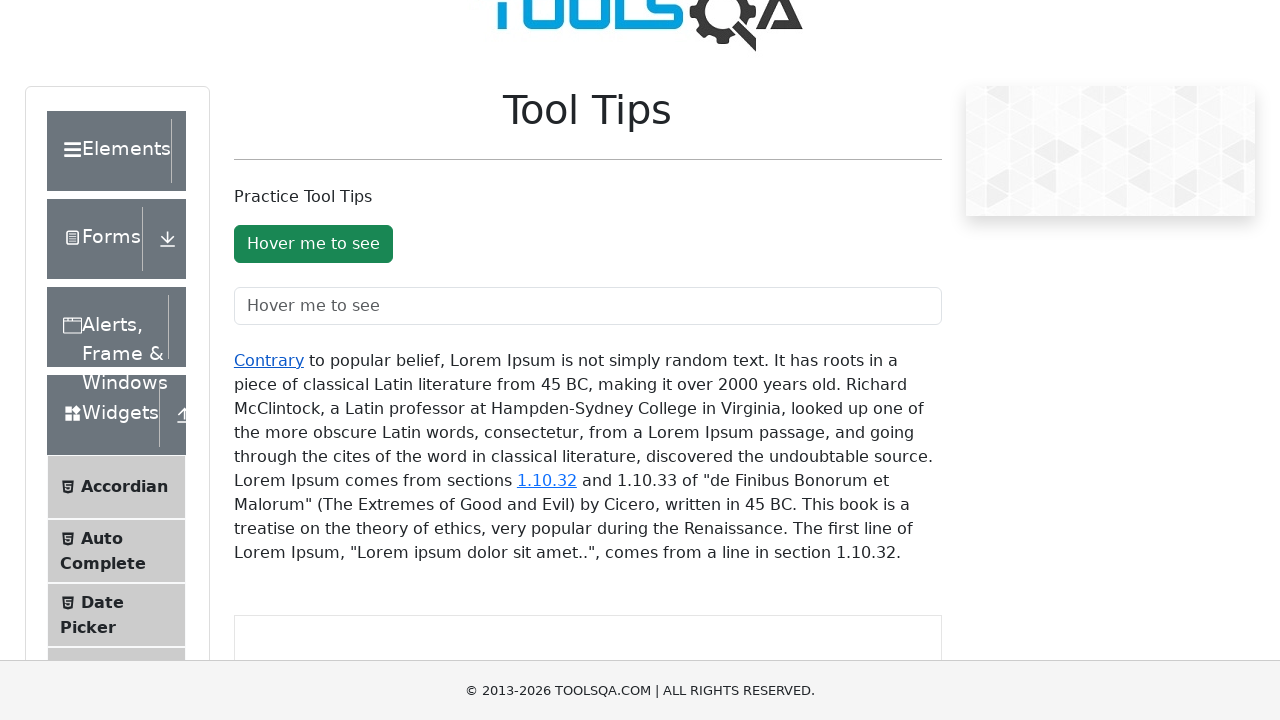

Tooltip appeared
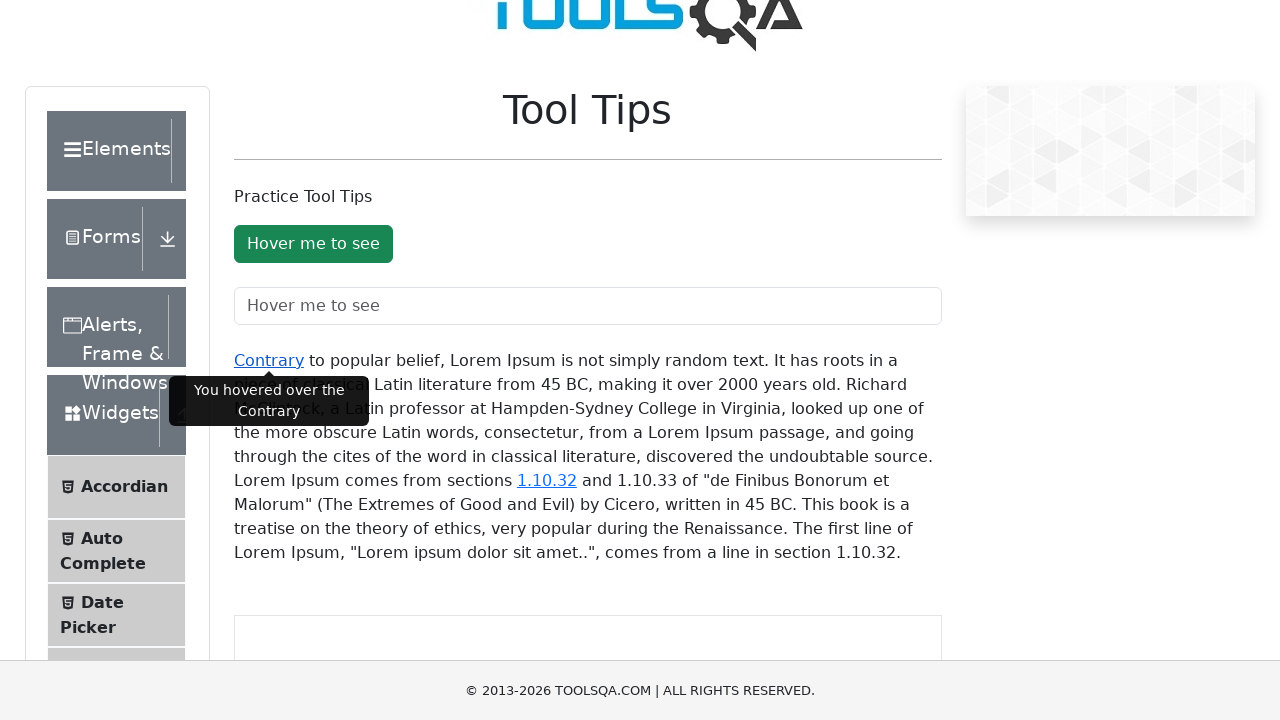

Verified tooltip text contains 'You hovered over the Contrary'
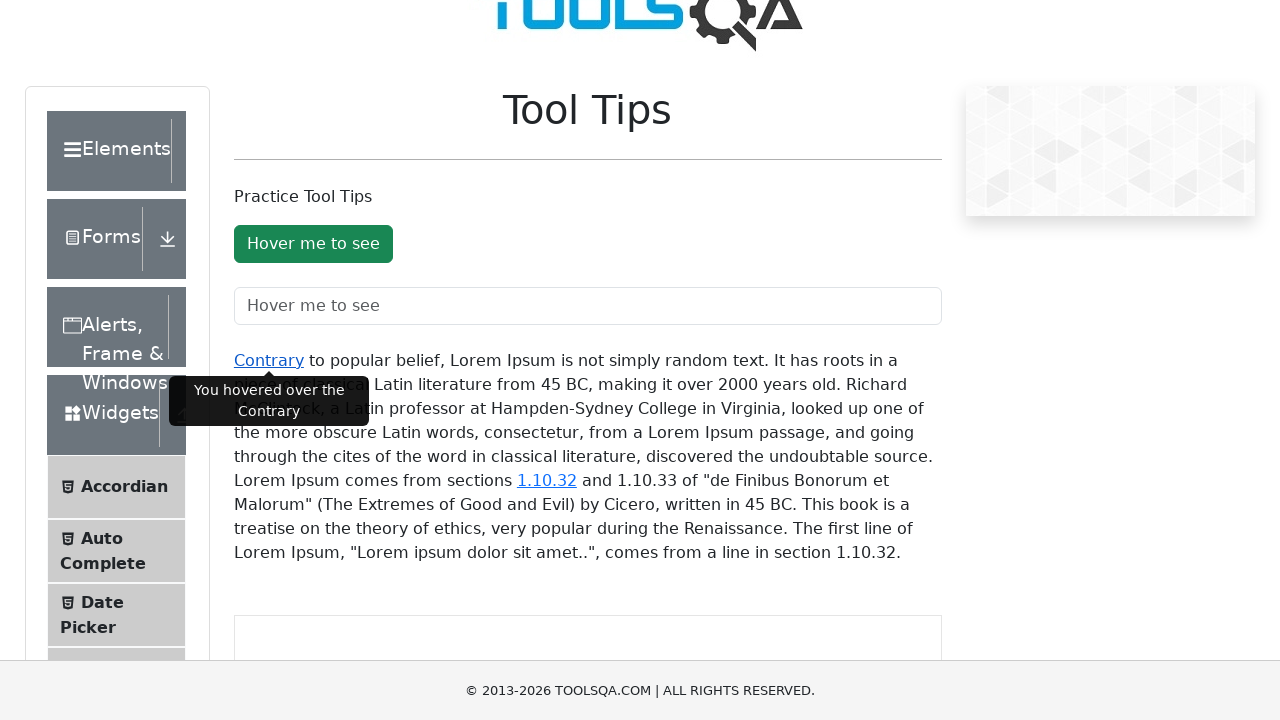

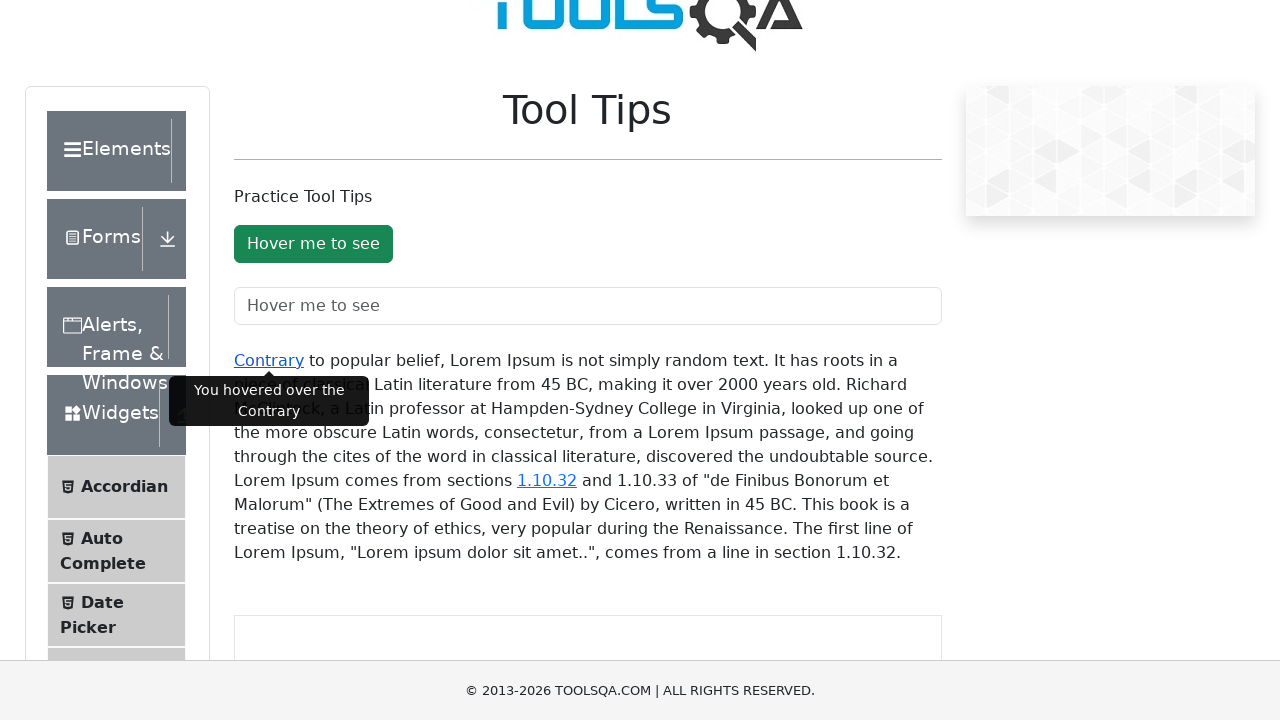